Tests browser window handling by clicking multiple "Try it Yourself" links on W3Schools JavaScript popup tutorial page, which open new tabs, then switches between the opened windows to verify navigation.

Starting URL: https://www.w3schools.com/js/js_popup.asp

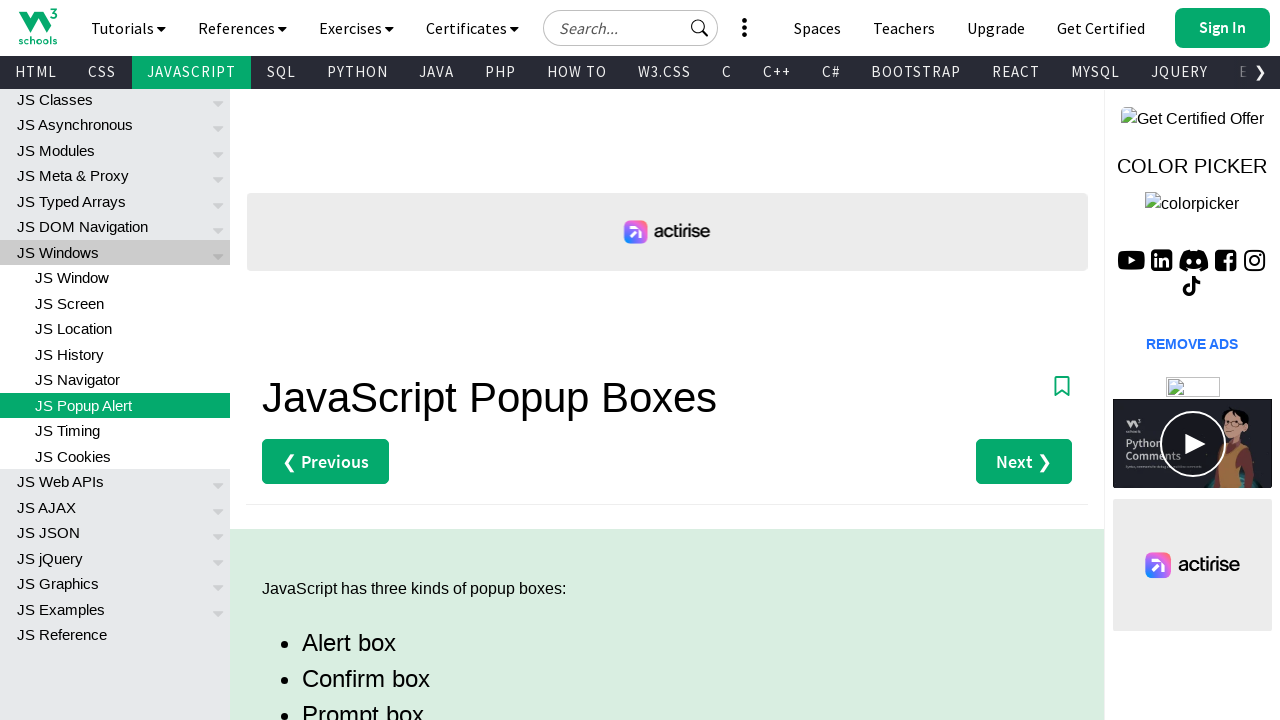

Clicked first 'Try it Yourself' link (Alert example) and new tab opened at (334, 360) on (//a[contains(text(),'Try it Yourself')])[1]
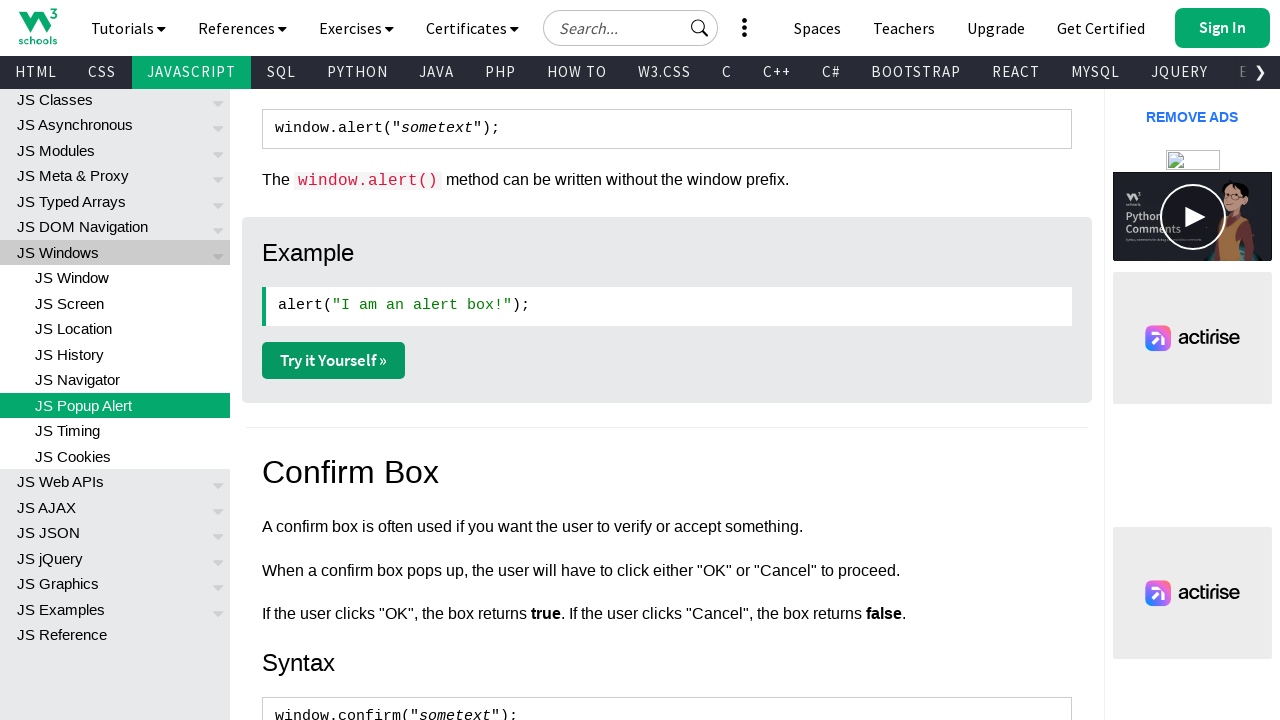

Clicked second 'Try it Yourself' link (Confirm example) and new tab opened at (334, 361) on (//a[contains(text(),'Try it Yourself')])[2]
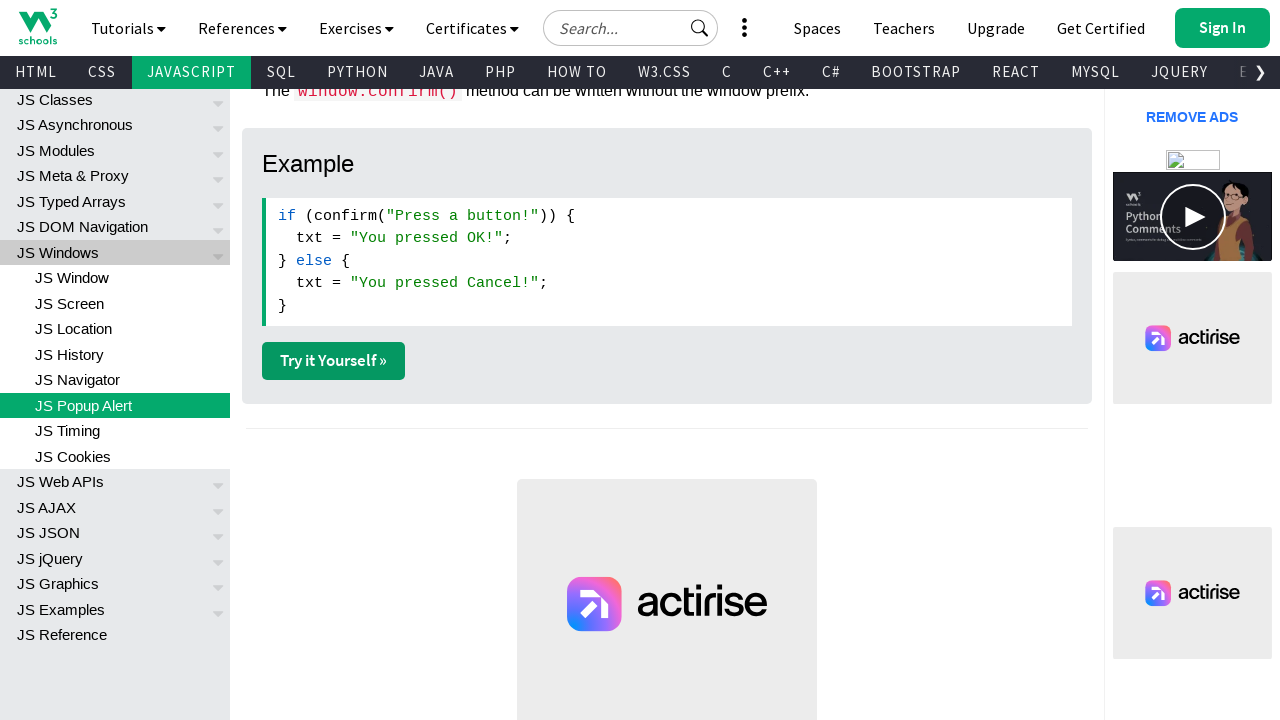

Clicked third 'Try it Yourself' link (Prompt example) and new tab opened at (334, 361) on (//a[contains(text(),'Try it Yourself')])[3]
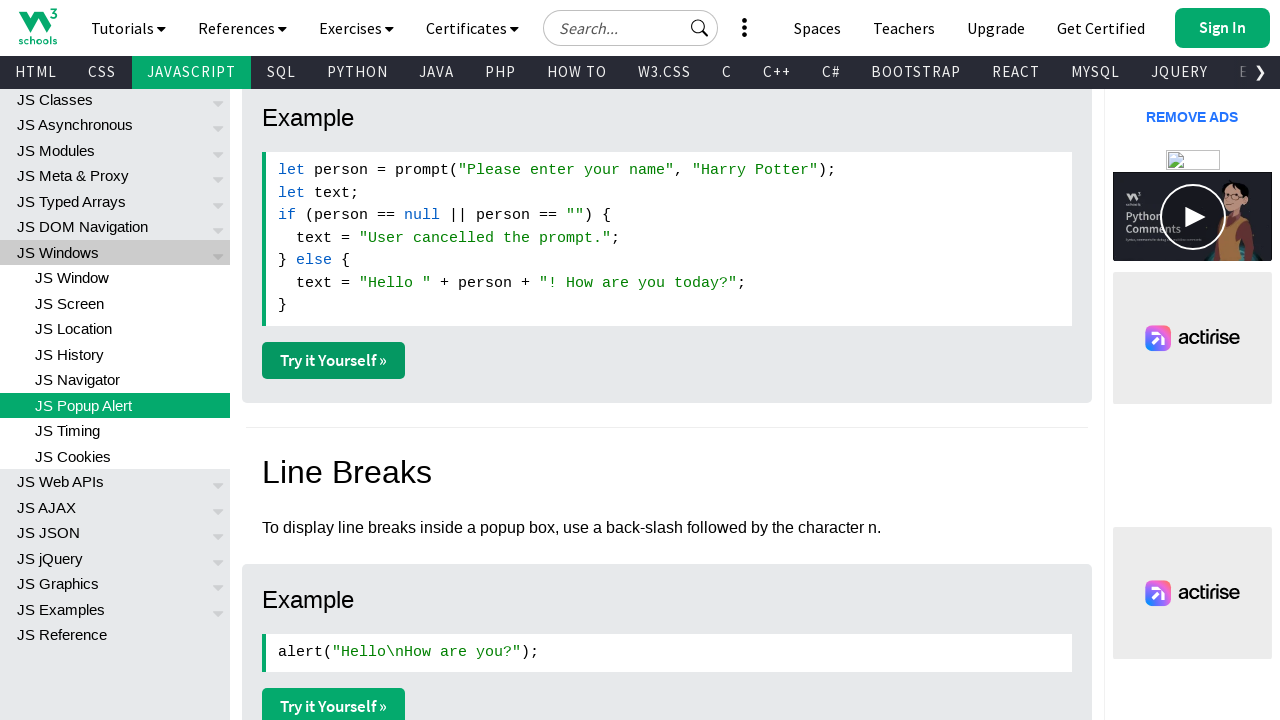

Clicked fourth 'Try it Yourself' link (Line breaks example) and new tab opened at (334, 702) on (//a[contains(text(),'Try it Yourself')])[4]
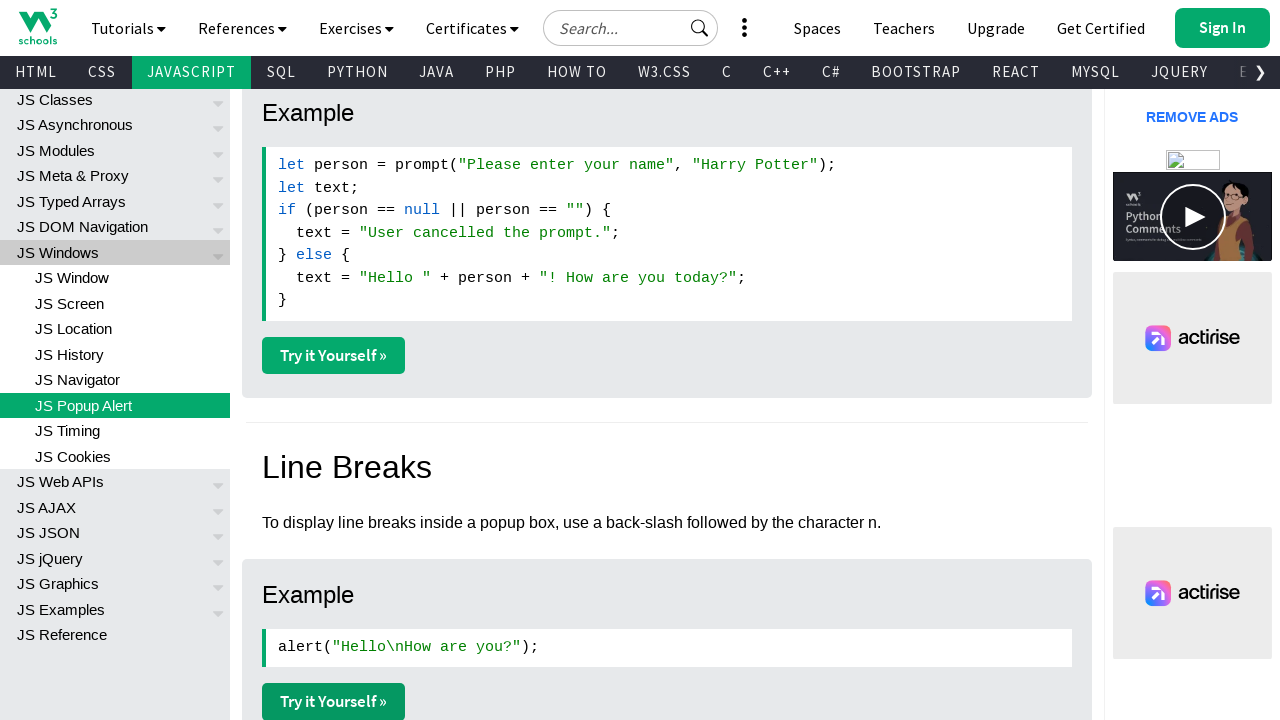

Switched to alert page and waited for it to load
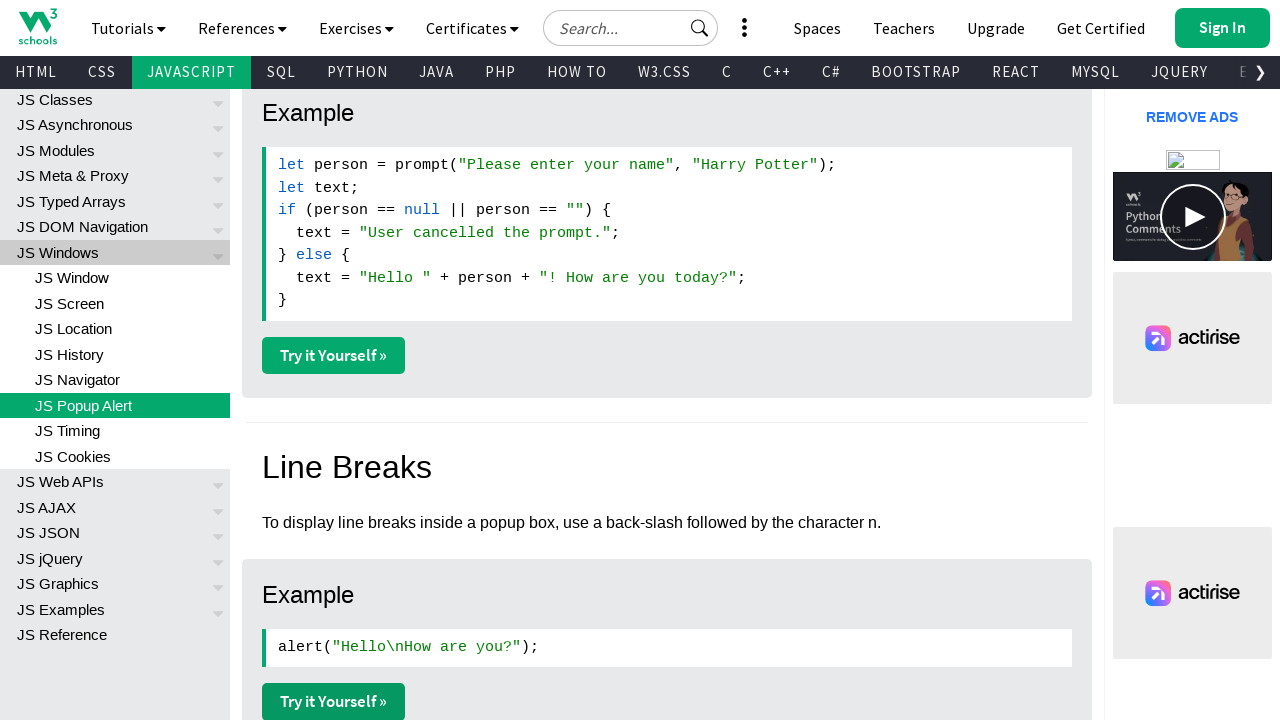

Switched to confirm page and waited for it to load
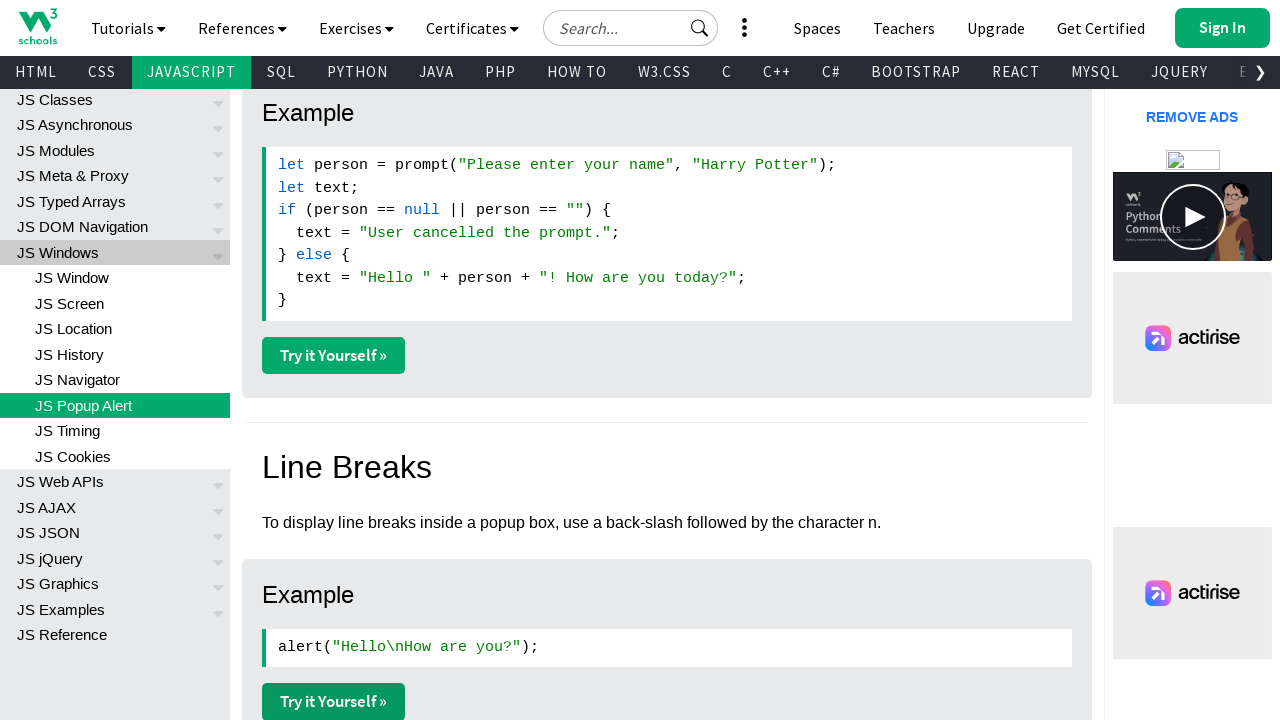

Switched to prompt page and waited for it to load
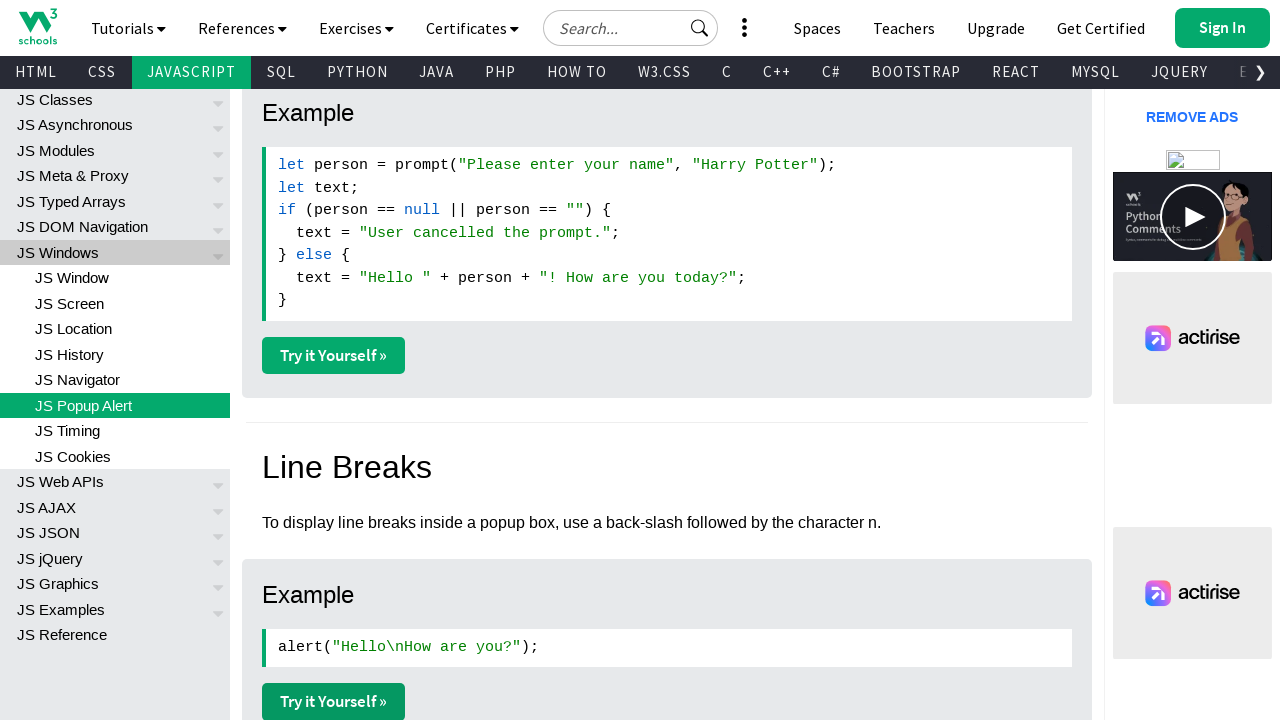

Switched to linebreaks page and waited for it to load
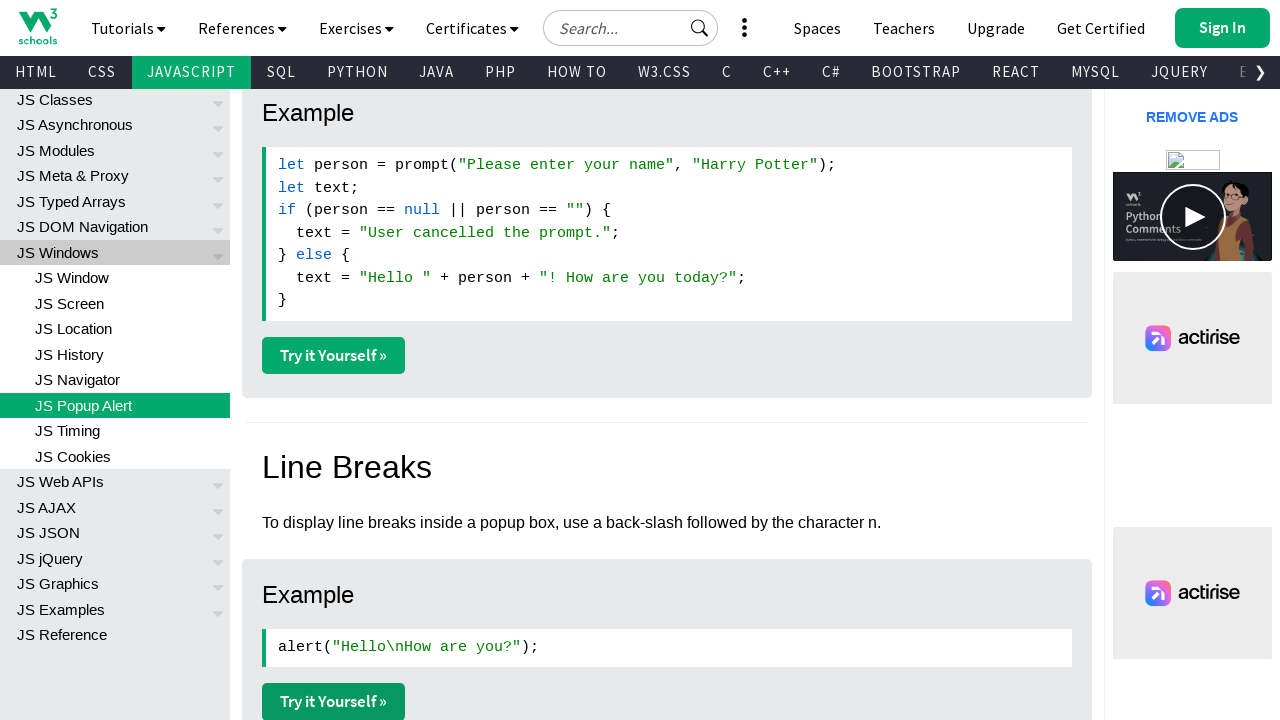

Switched back to main W3Schools popup tutorial page
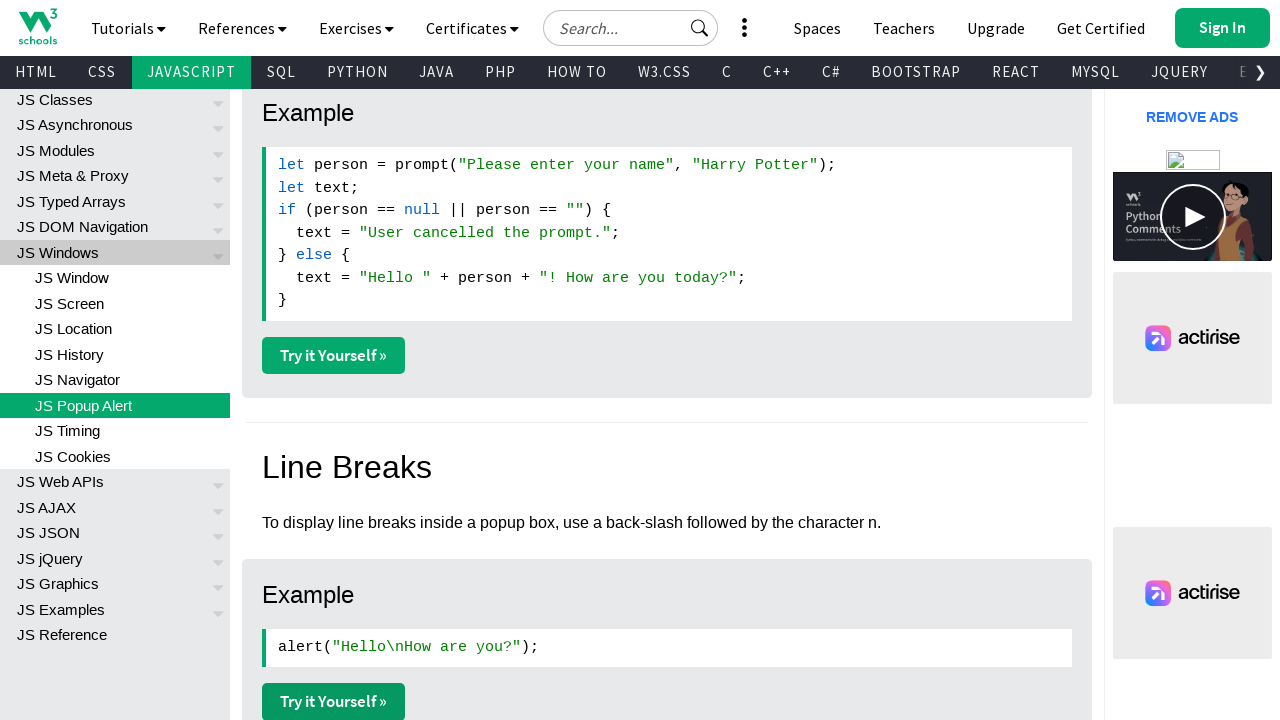

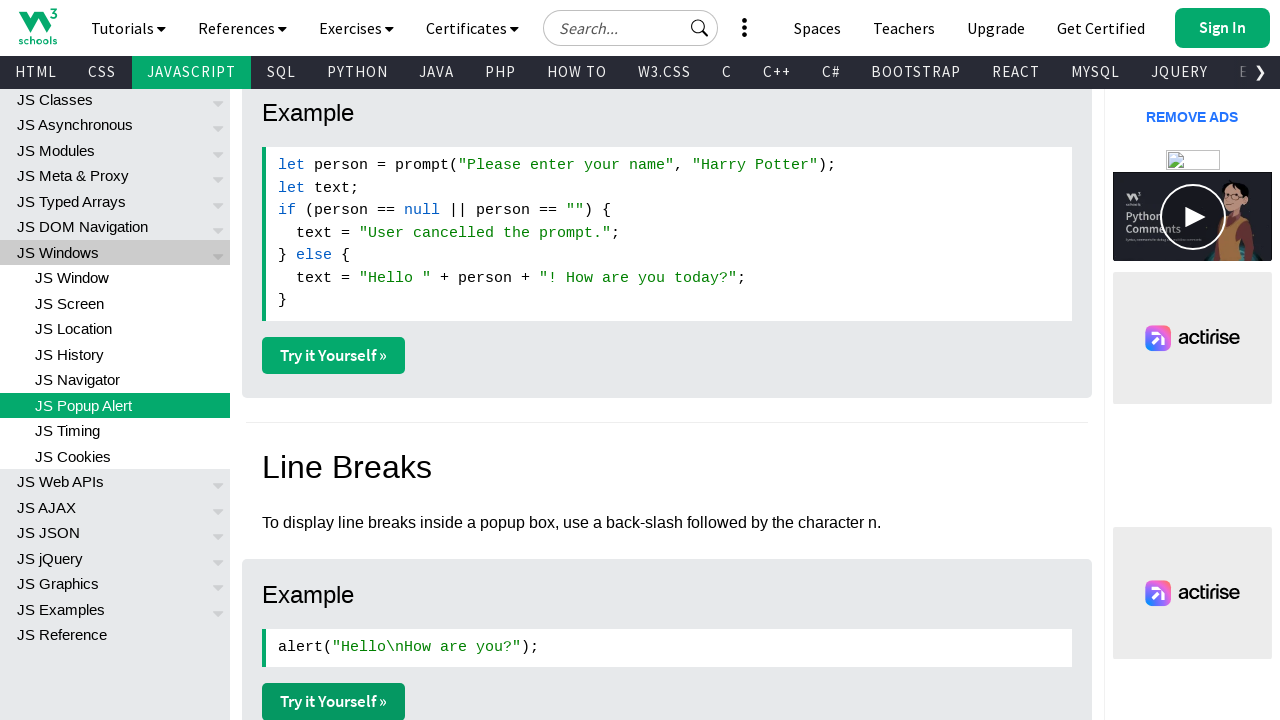